Tests the first FAQ accordion dropdown by clicking on it and verifying the expanded content shows pricing information (400 rubles per day)

Starting URL: https://qa-scooter.praktikum-services.ru/

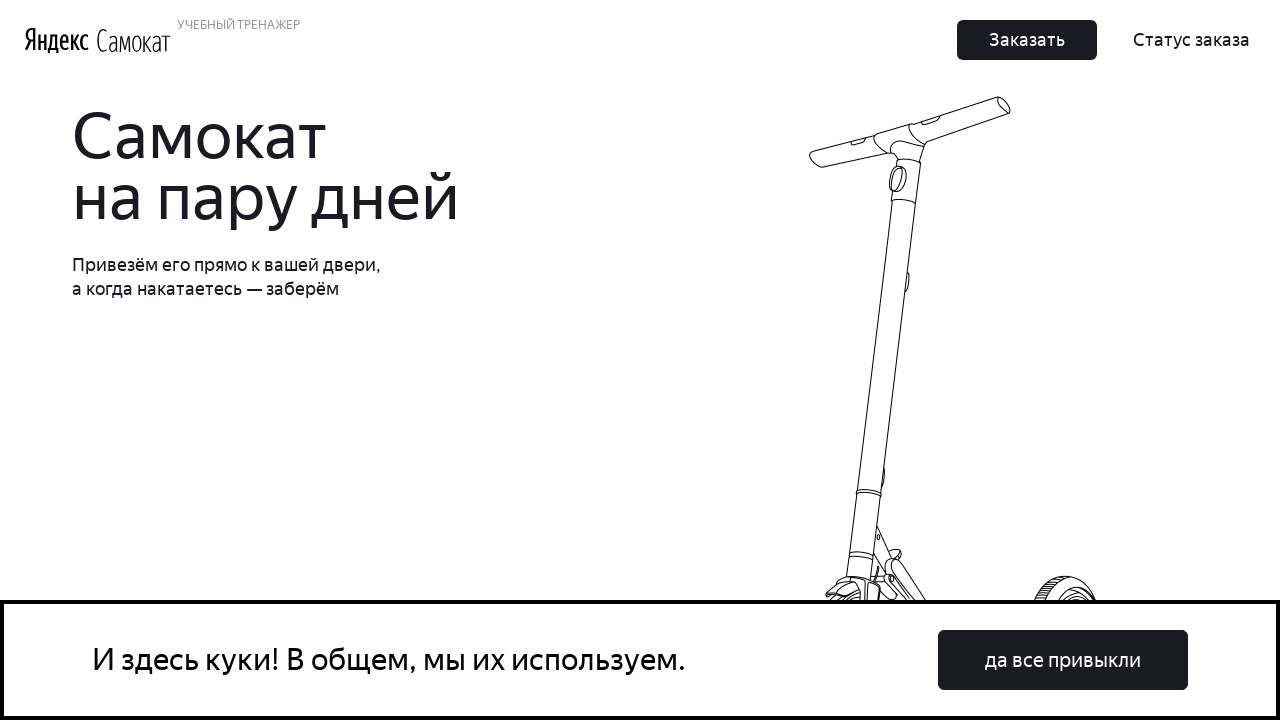

Located first FAQ accordion heading element
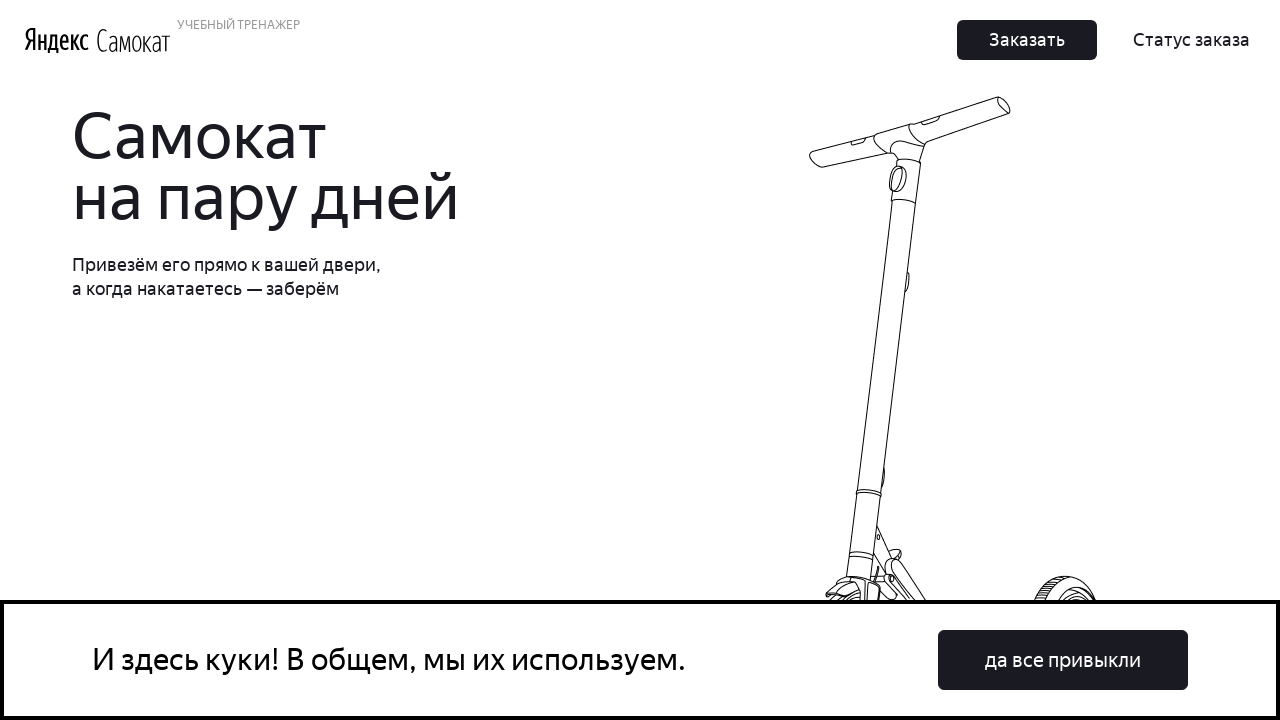

Scrolled first accordion heading into view
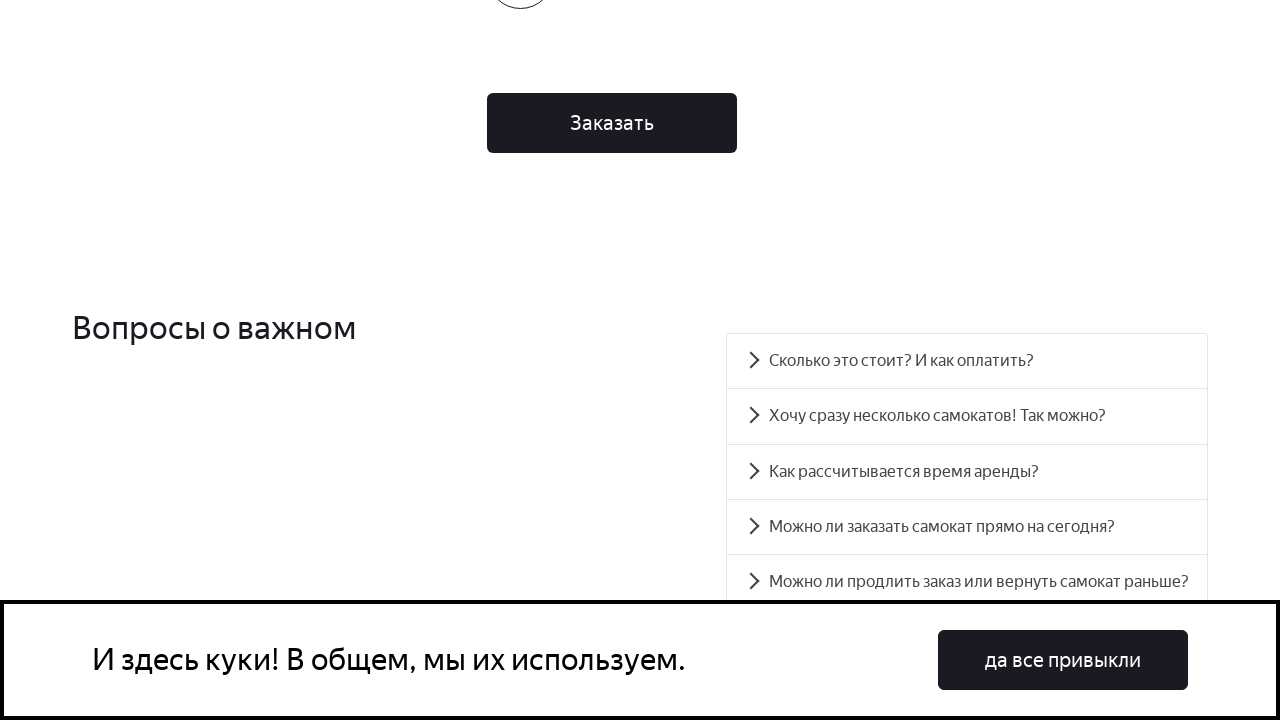

Clicked first FAQ accordion heading to expand at (967, 361) on xpath=//*[@id='accordion__heading-0']
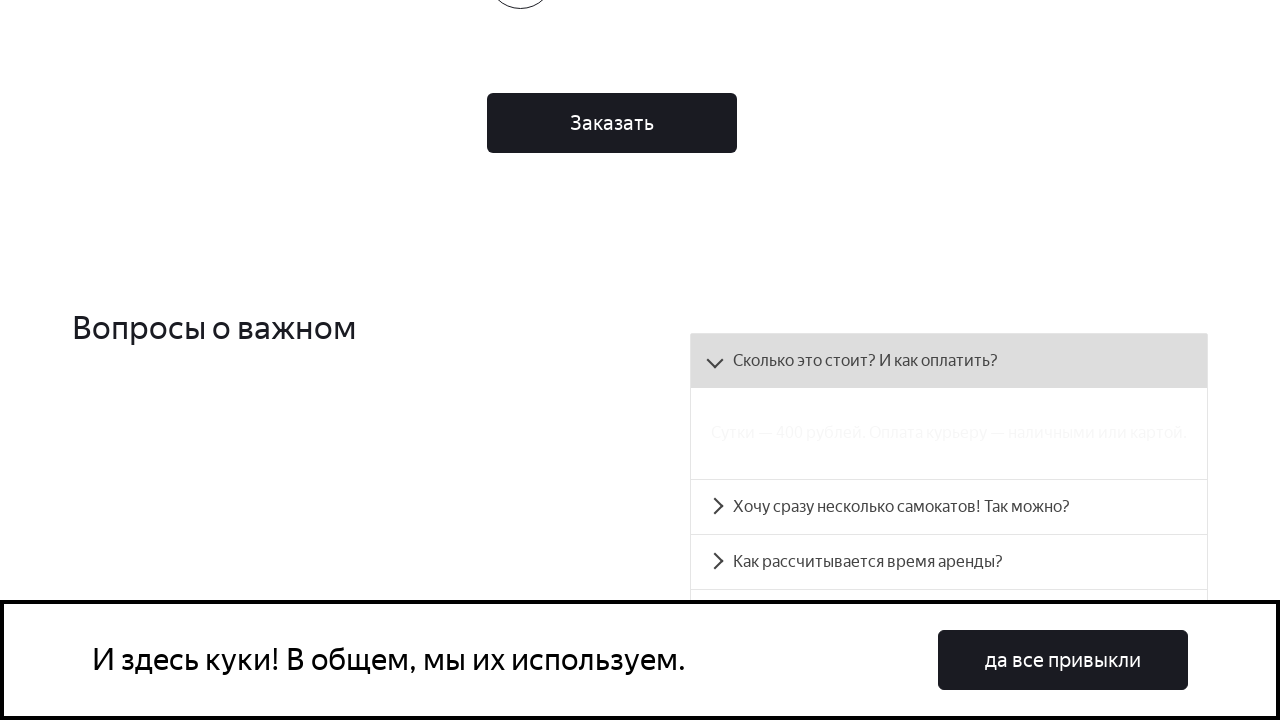

Located accordion panel content element
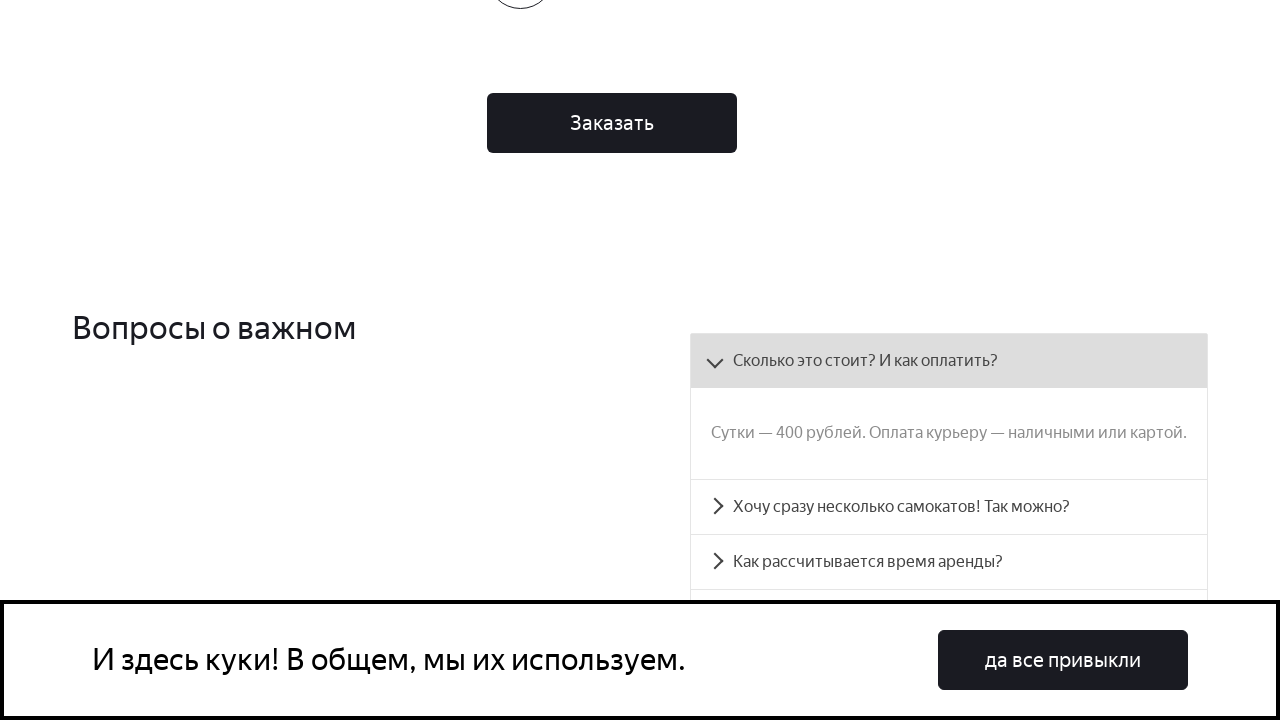

Accordion panel expanded and pricing content (400 rubles per day) is now visible
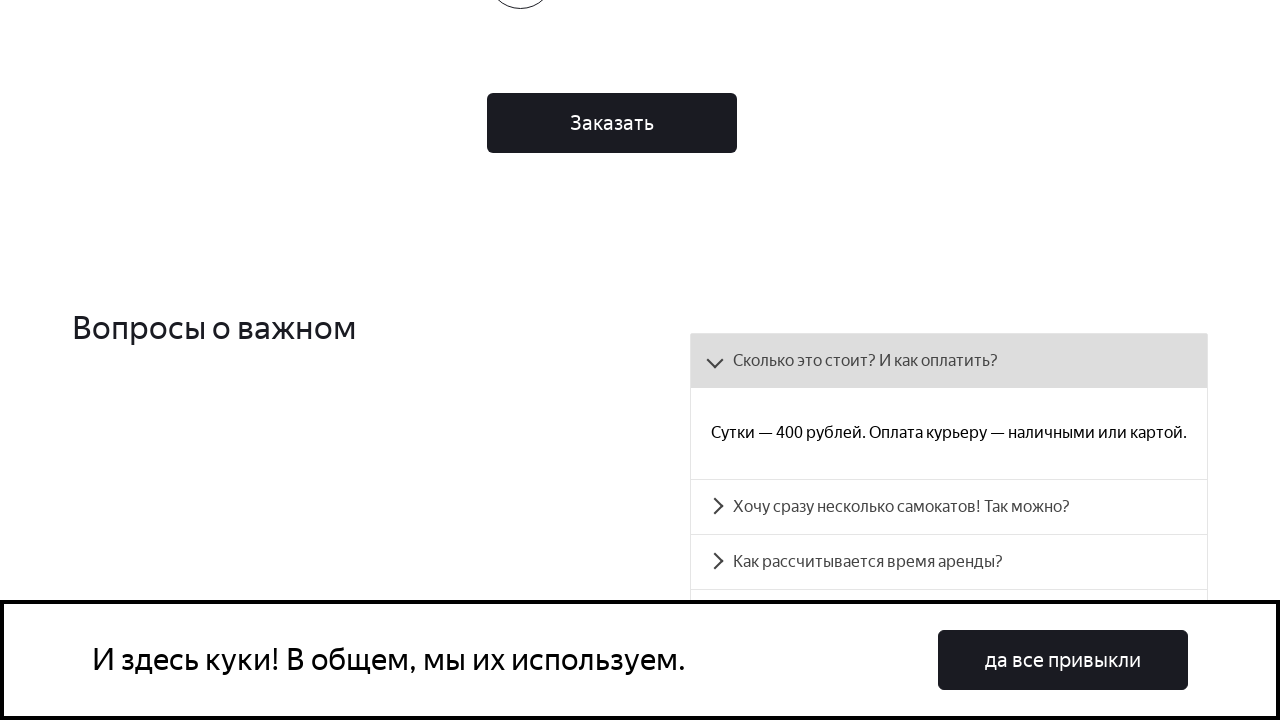

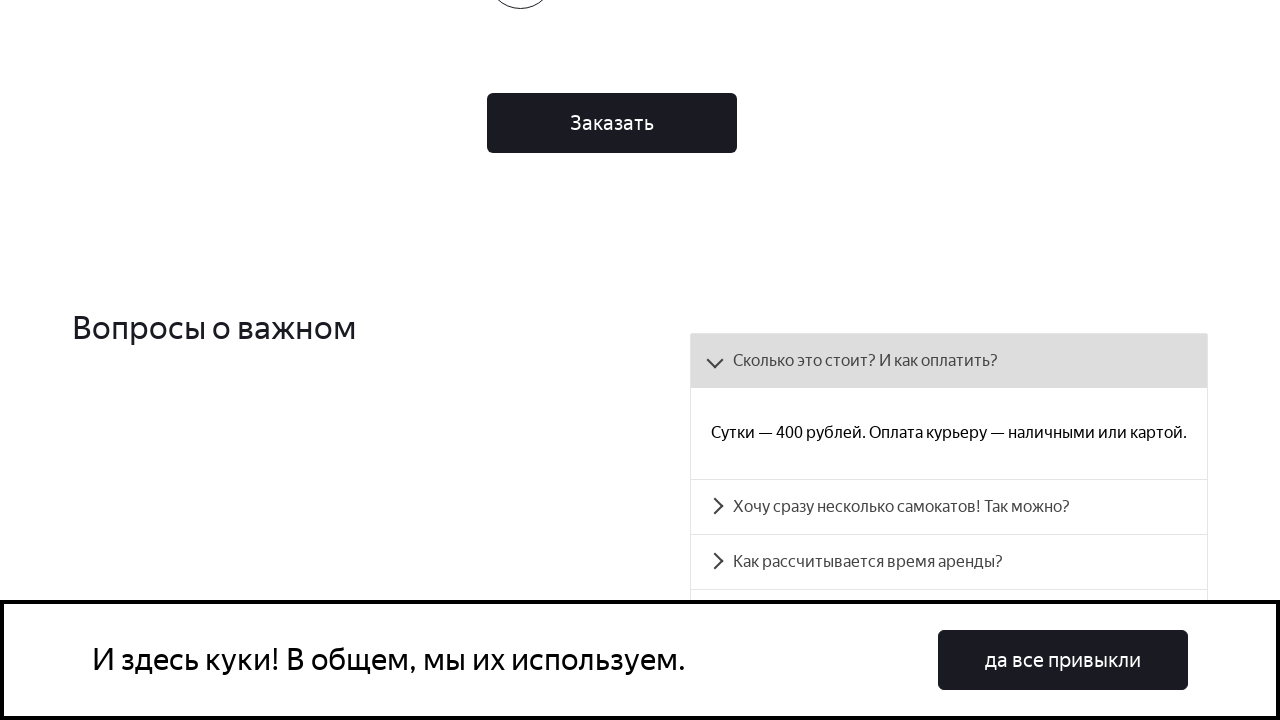